Search for products starting with "Ca" and add all matching items to the cart

Starting URL: https://rahulshettyacademy.com/seleniumPractise#/

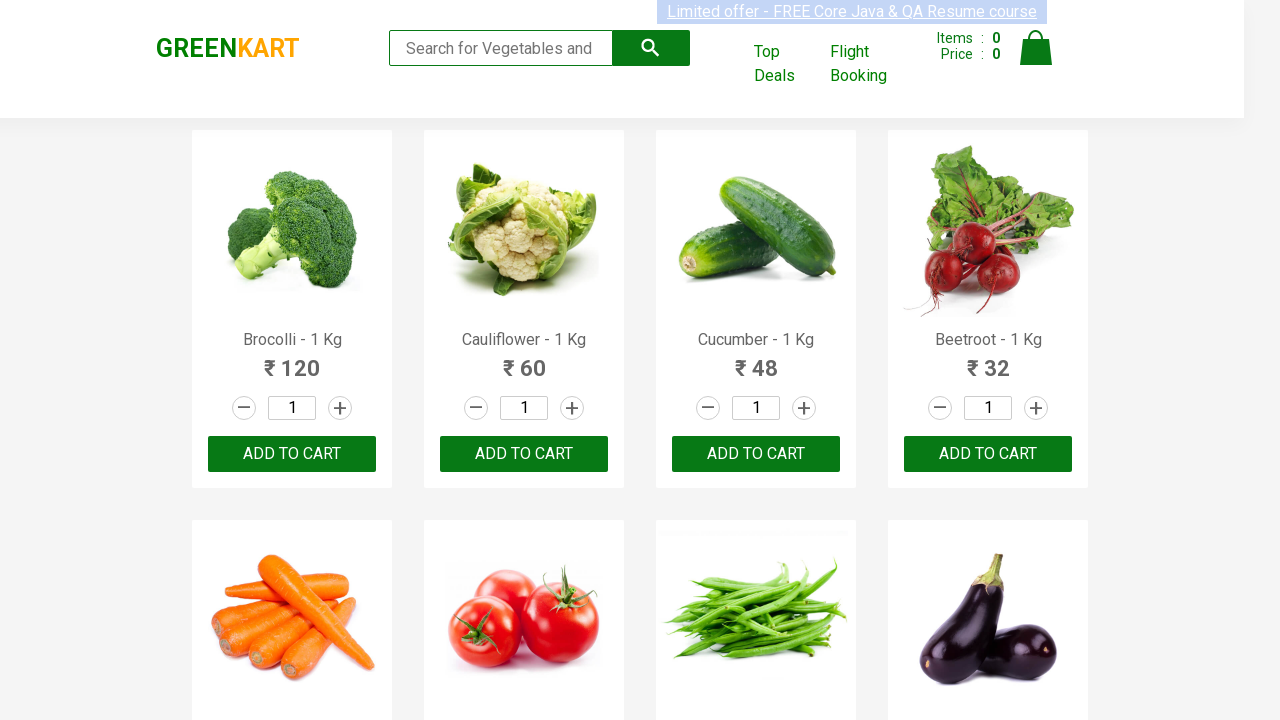

Filled search field with 'Ca' on .search-keyword
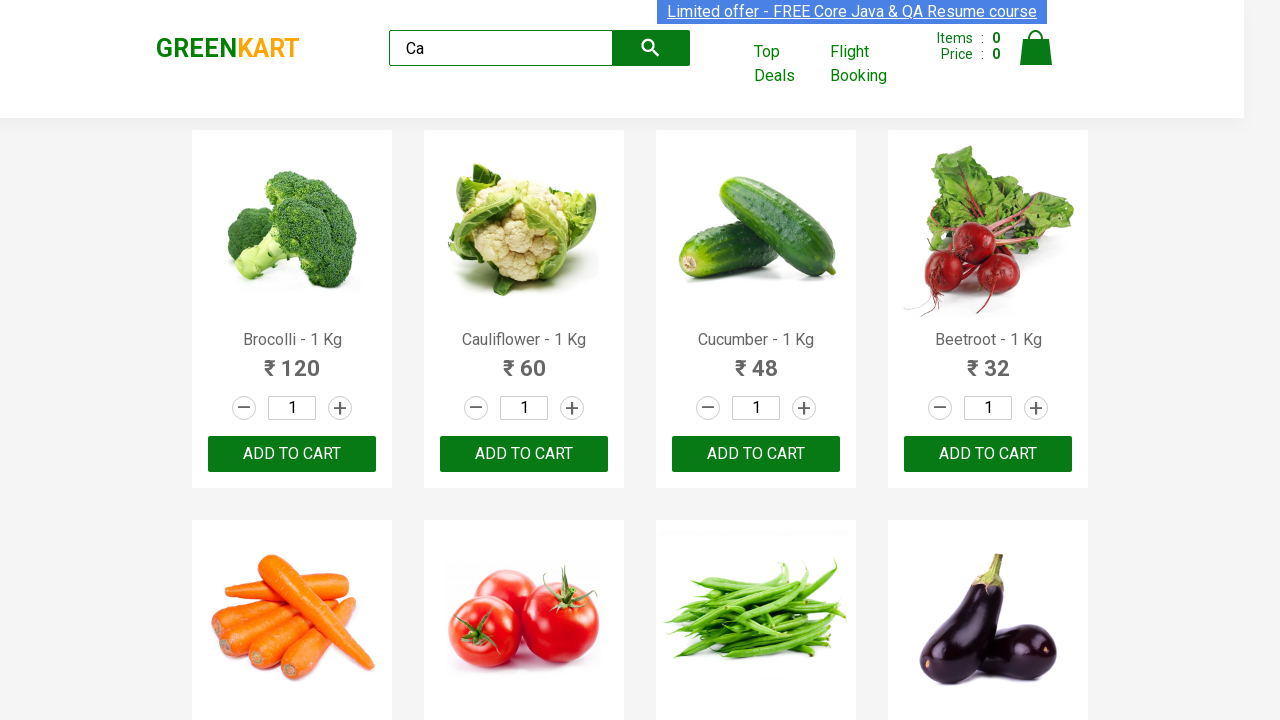

Waited 2000ms for search results to update
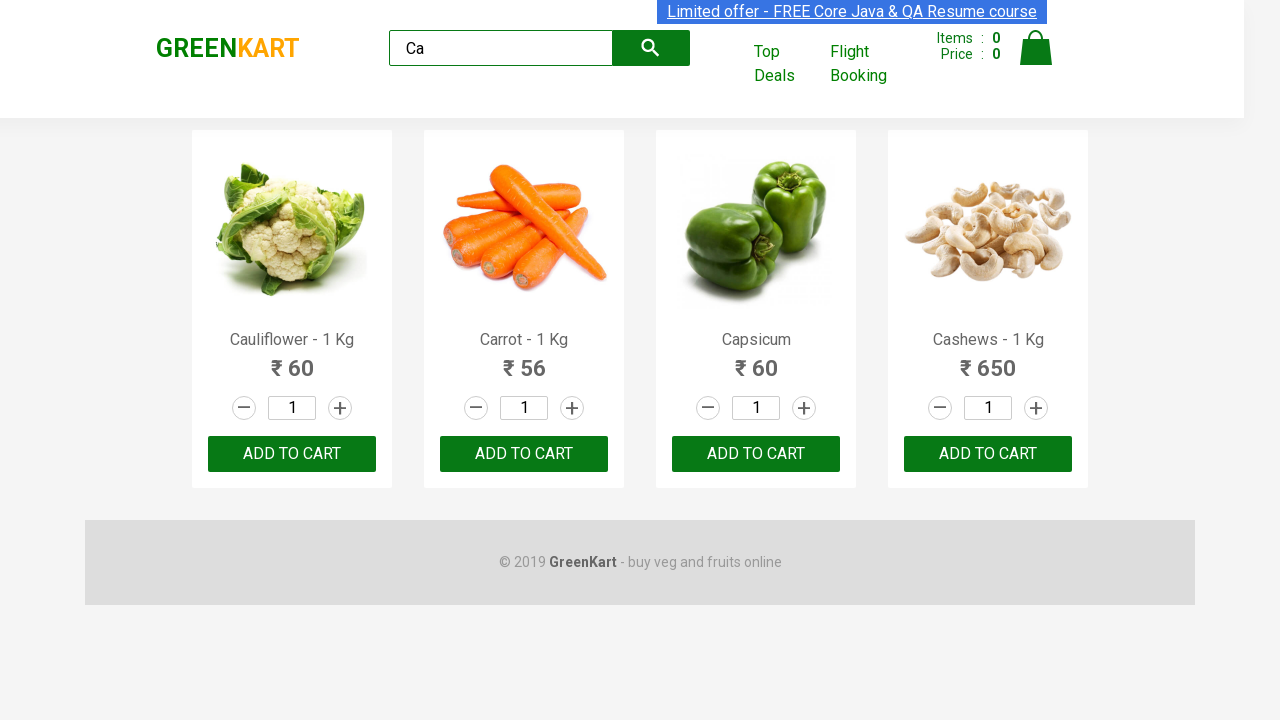

Located 4 'ADD TO CART' buttons
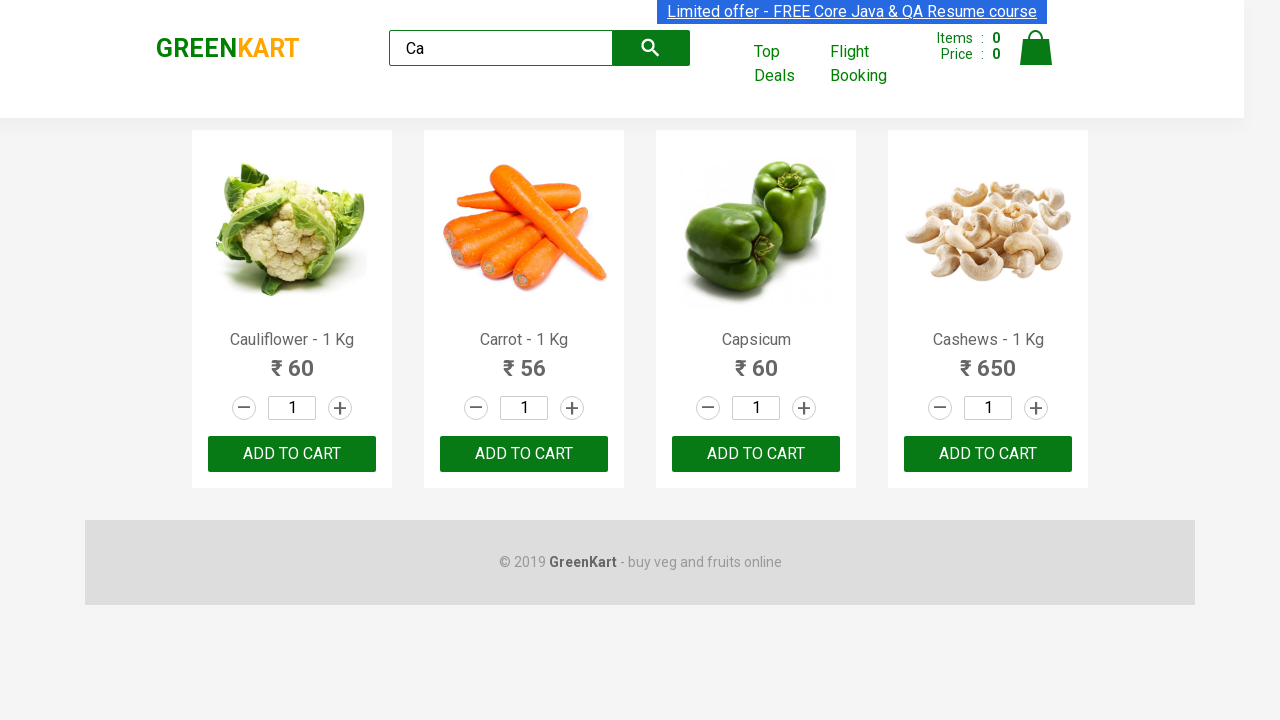

Clicked 'ADD TO CART' button for a product at (292, 454) on .product-action >> nth=0
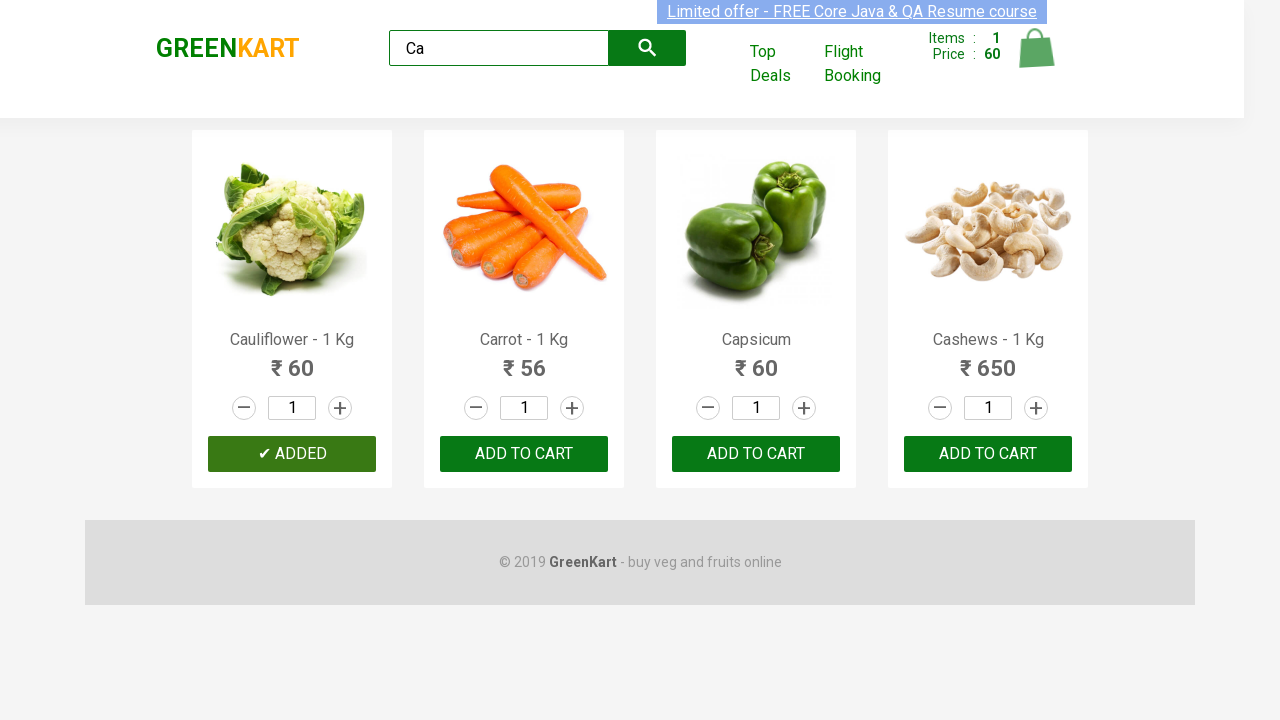

Clicked 'ADD TO CART' button for a product at (524, 454) on .product-action >> nth=1
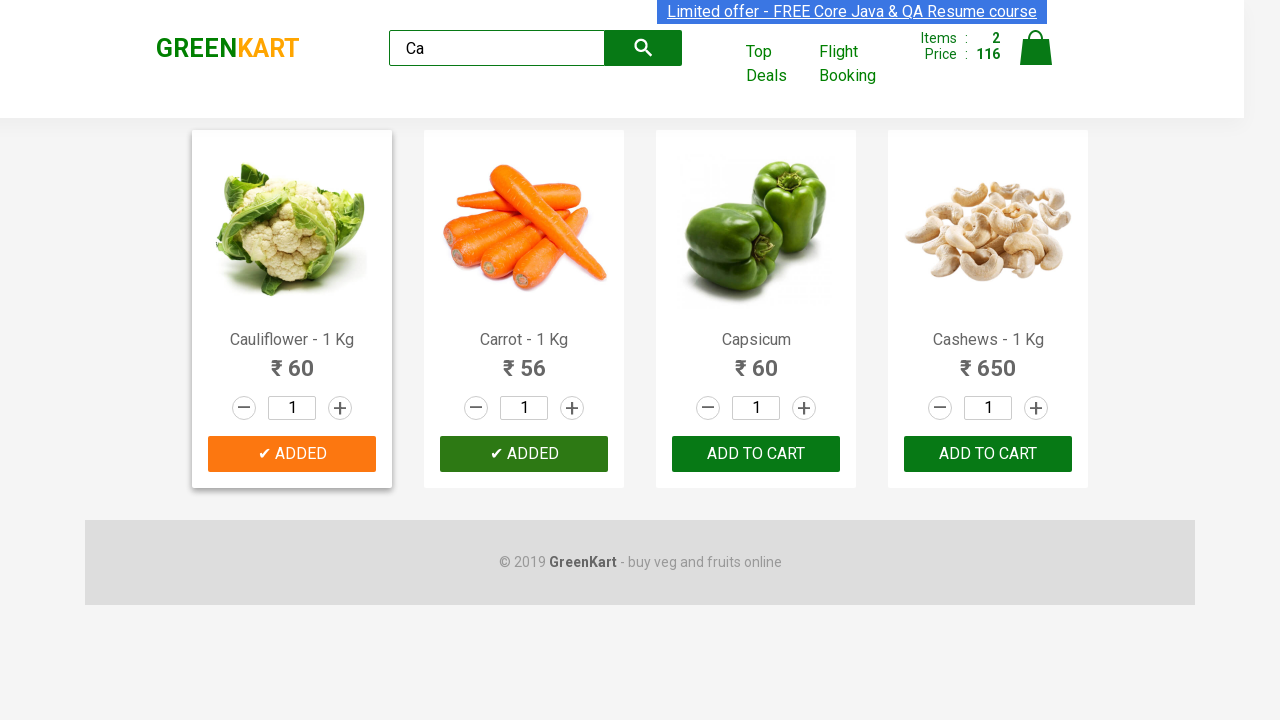

Clicked 'ADD TO CART' button for a product at (756, 454) on .product-action >> nth=2
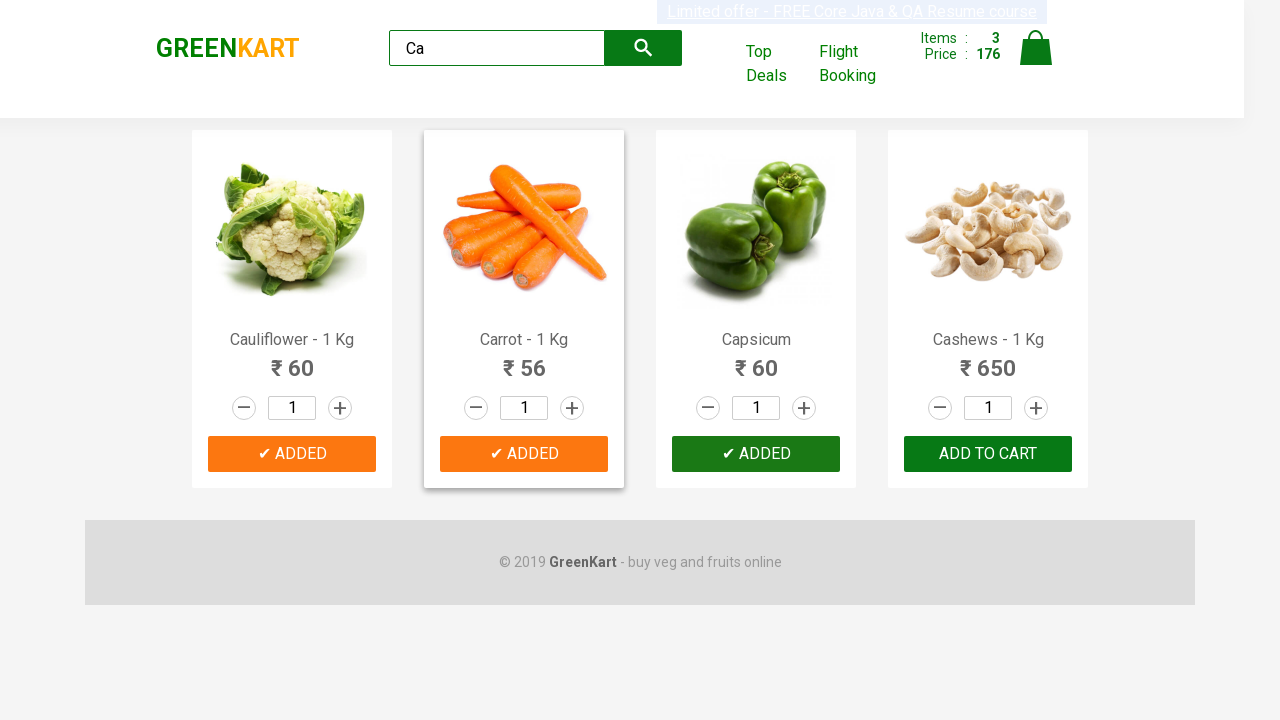

Clicked 'ADD TO CART' button for a product at (988, 454) on .product-action >> nth=3
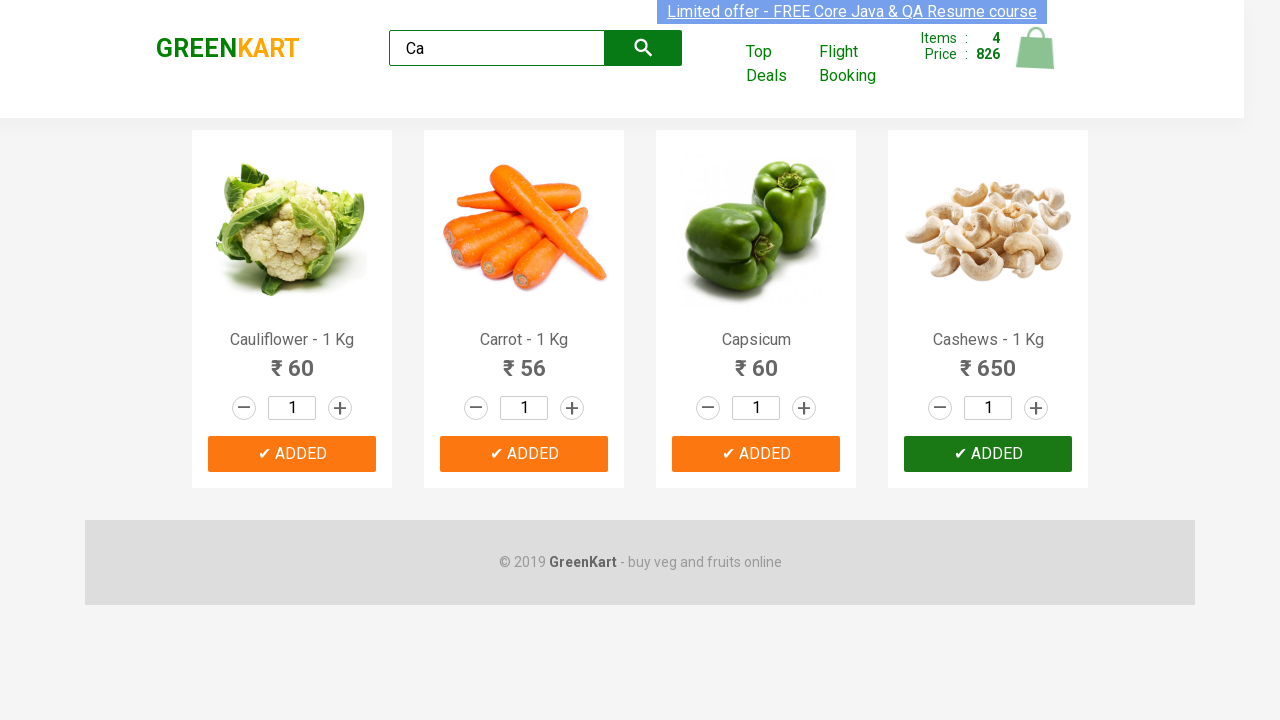

Retrieved text contents of 4 product names
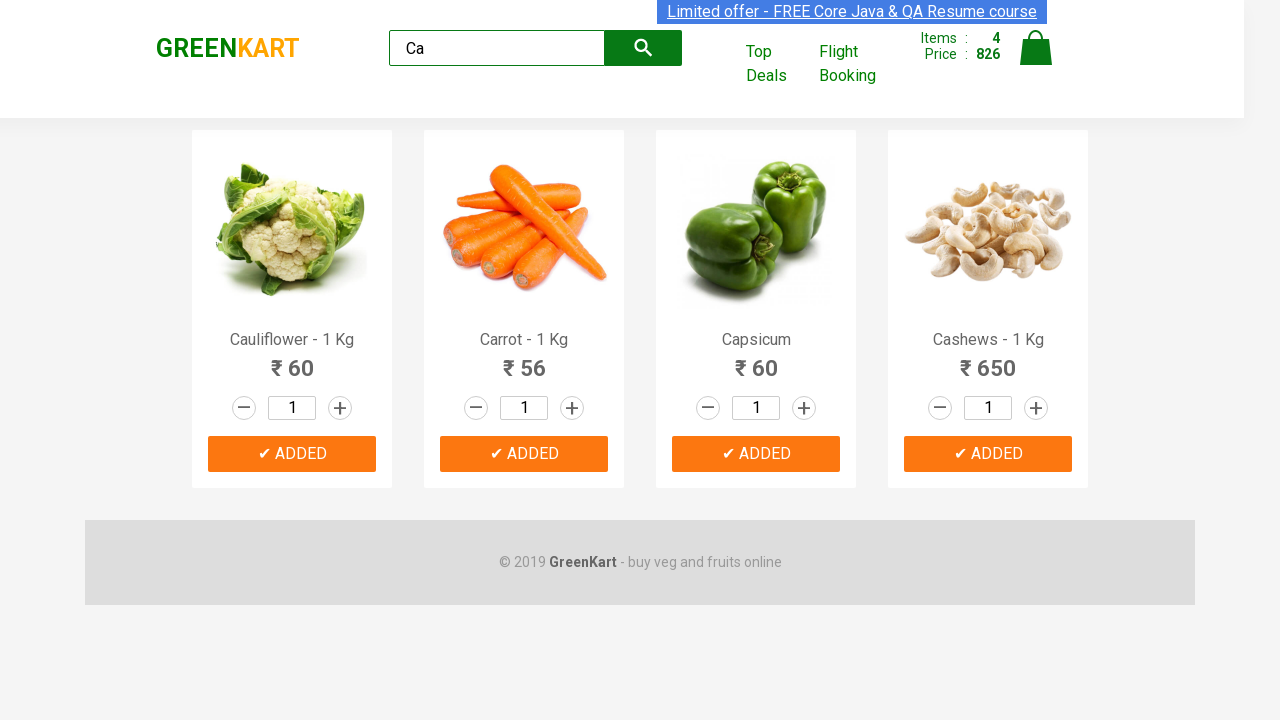

Parsed and extracted 4 product names from search results
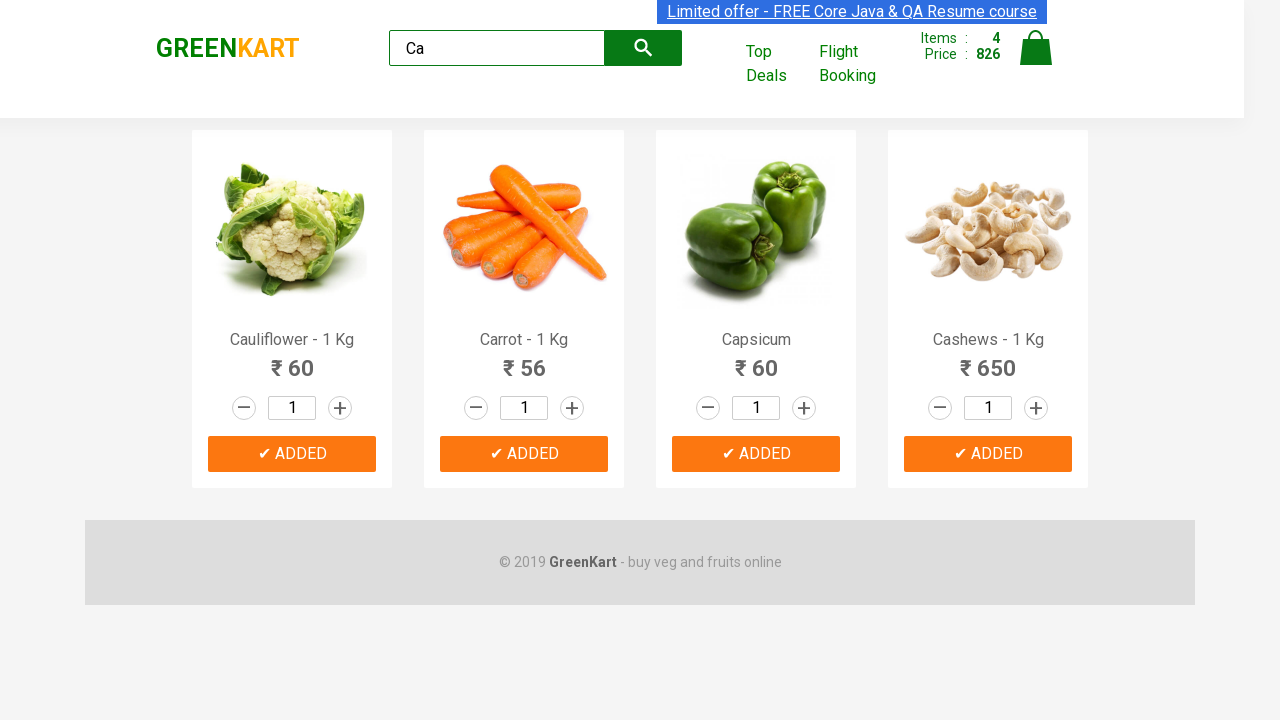

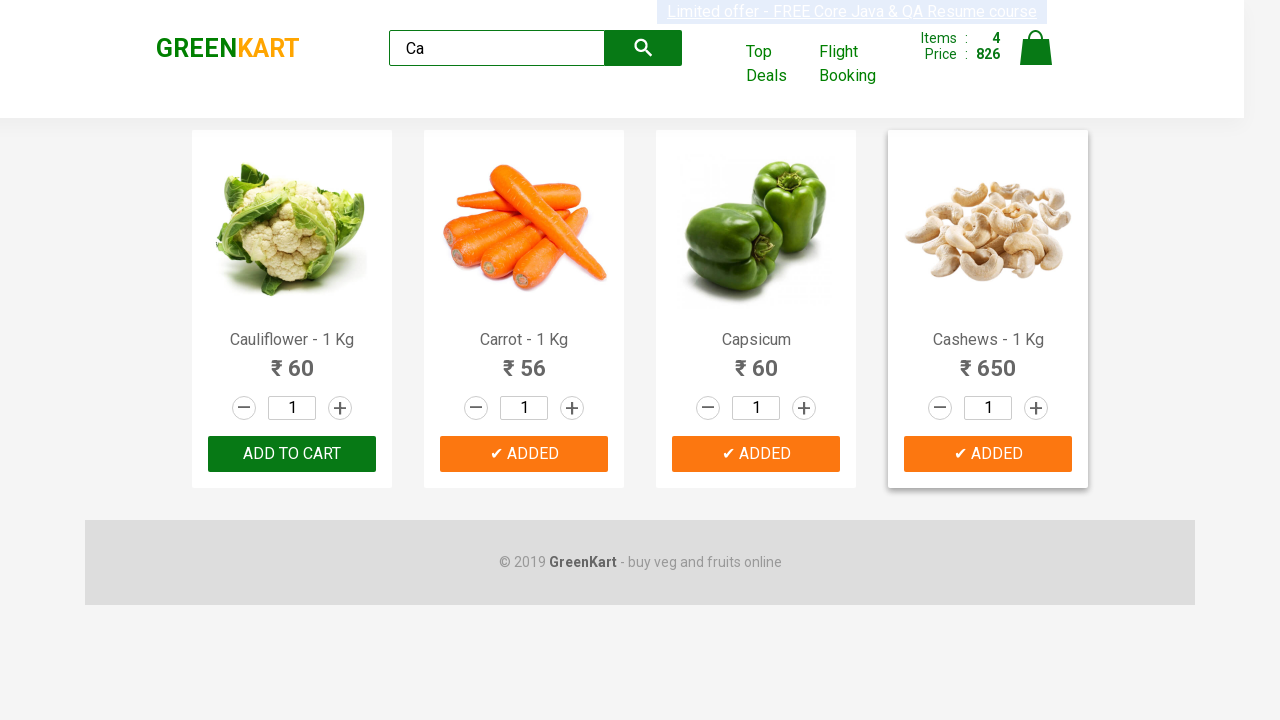